Tests login form validation by clicking login button without providing any credentials and verifying the error message is displayed

Starting URL: https://demo.applitools.com/hackathon.html

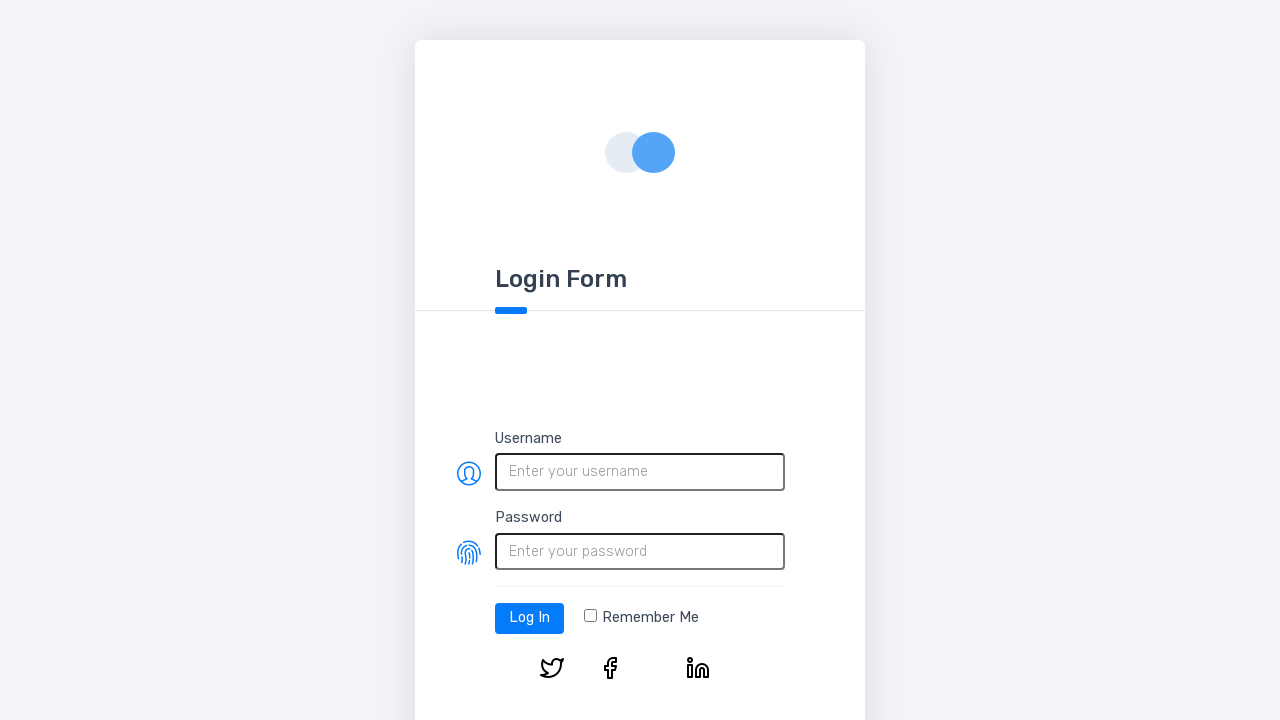

Navigated to login page at https://demo.applitools.com/hackathon.html
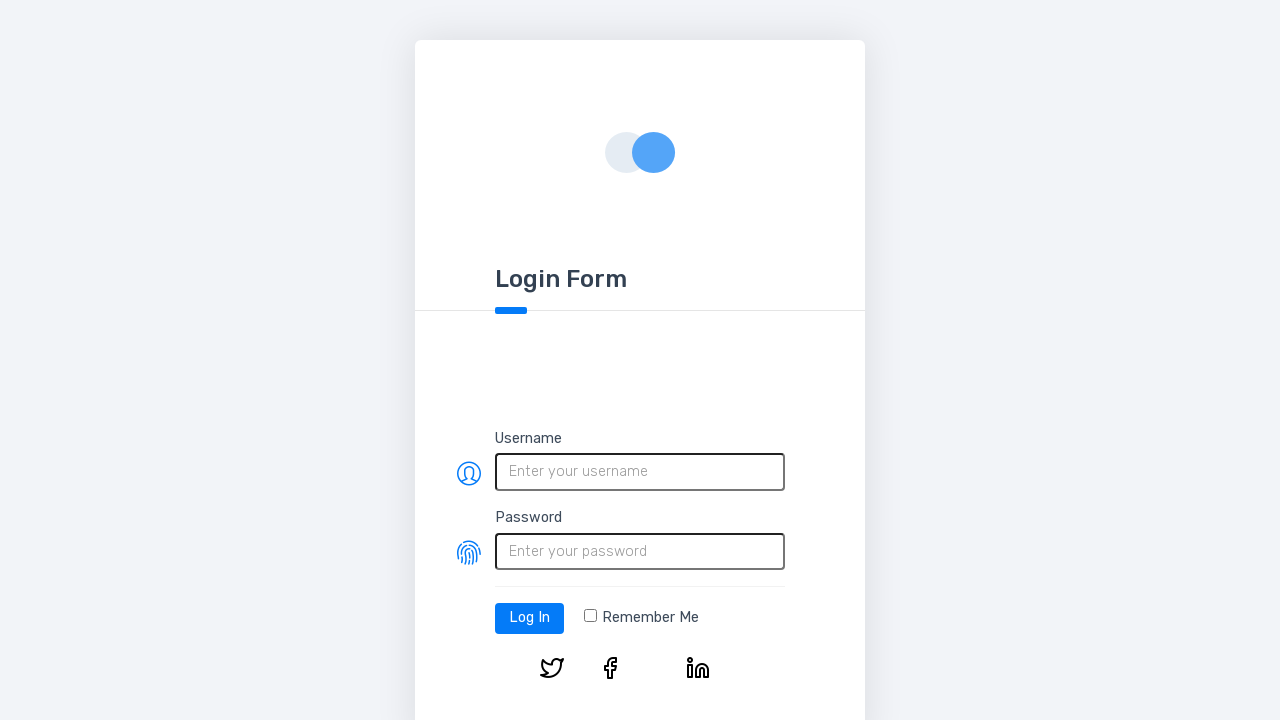

Clicked login button without providing credentials at (530, 618) on #log-in
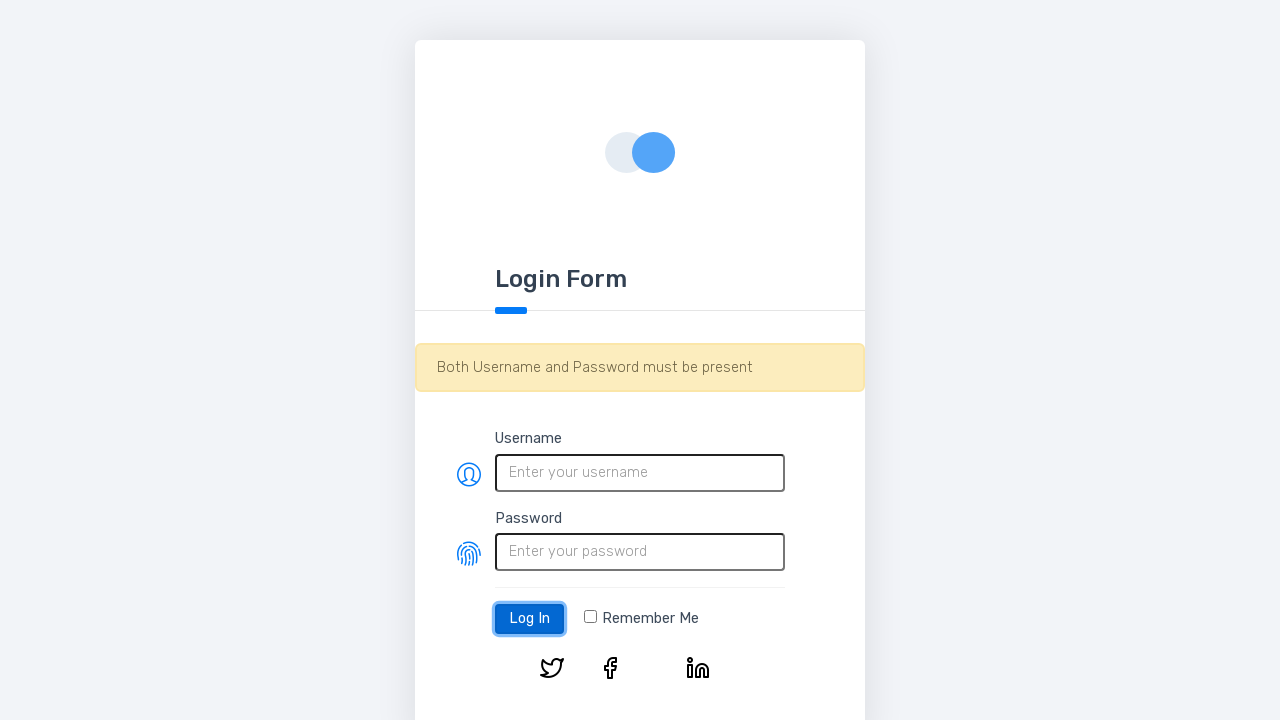

Validation error message appeared
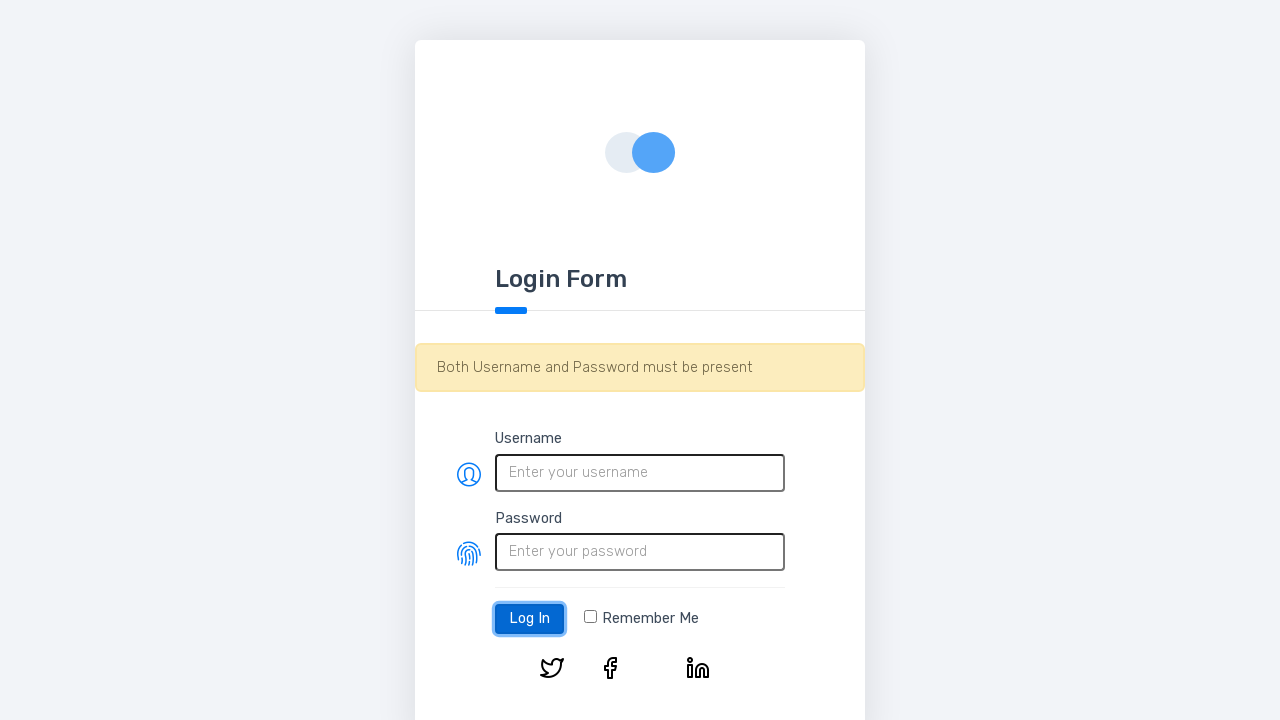

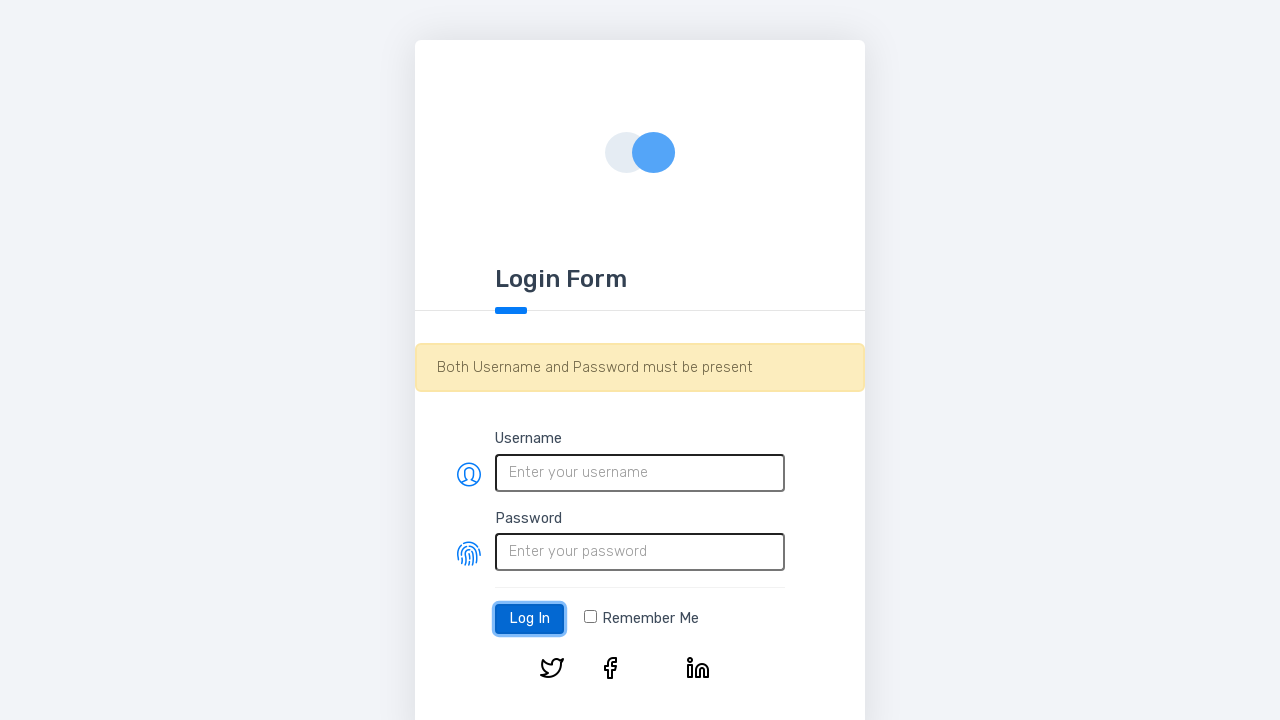